Tests modal functionality by clicking a button to open a modal dialog, then clicking the close button to dismiss it.

Starting URL: https://formy-project.herokuapp.com/modal

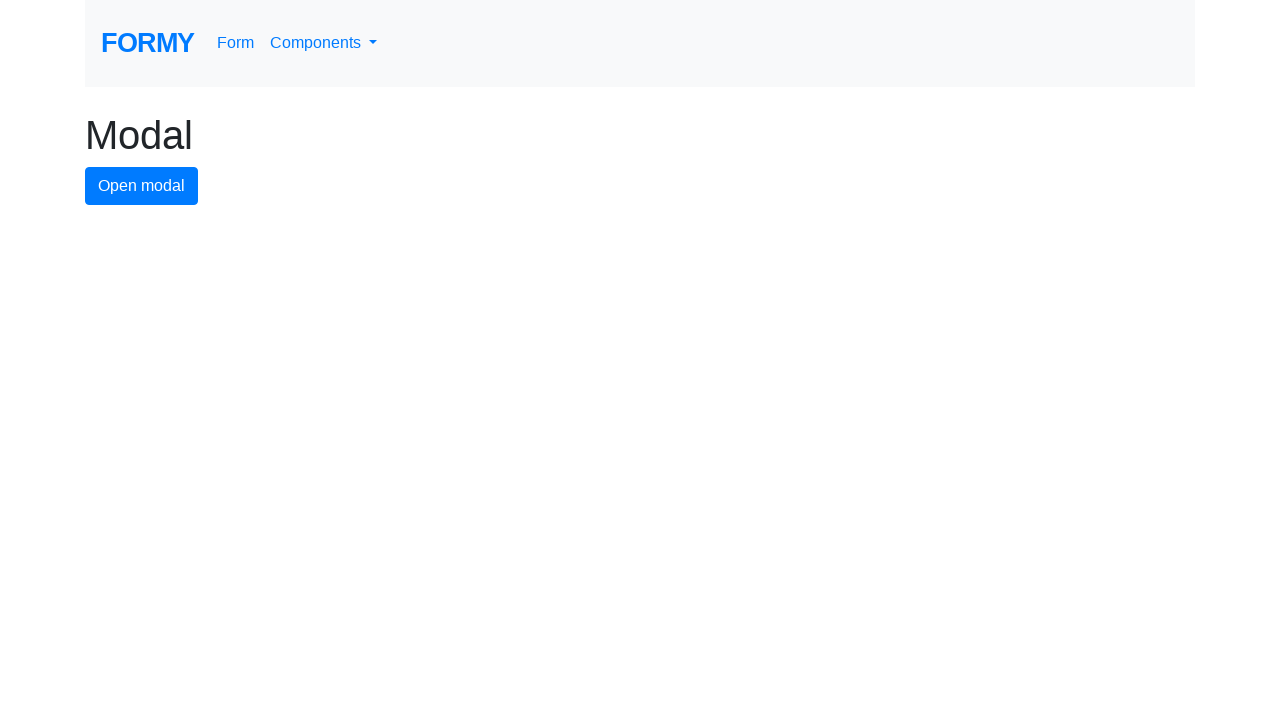

Clicked button to open modal dialog at (142, 186) on #modal-button
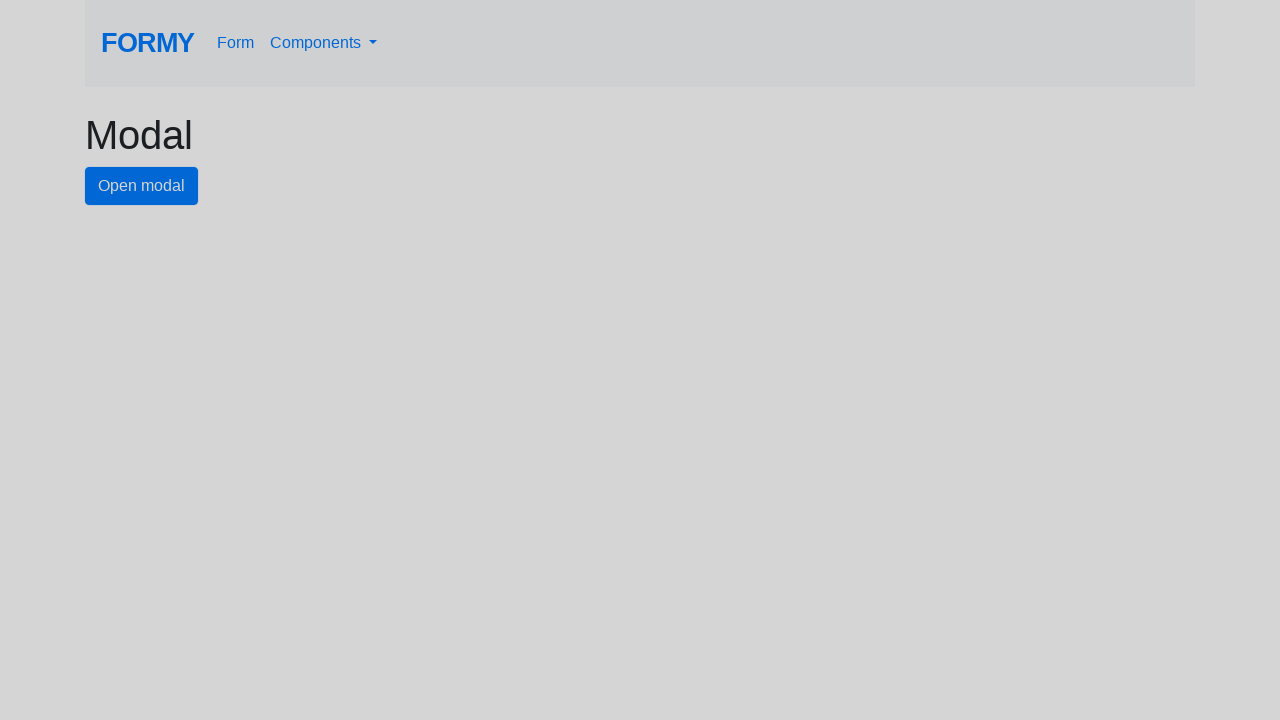

Modal dialog appeared with close button visible
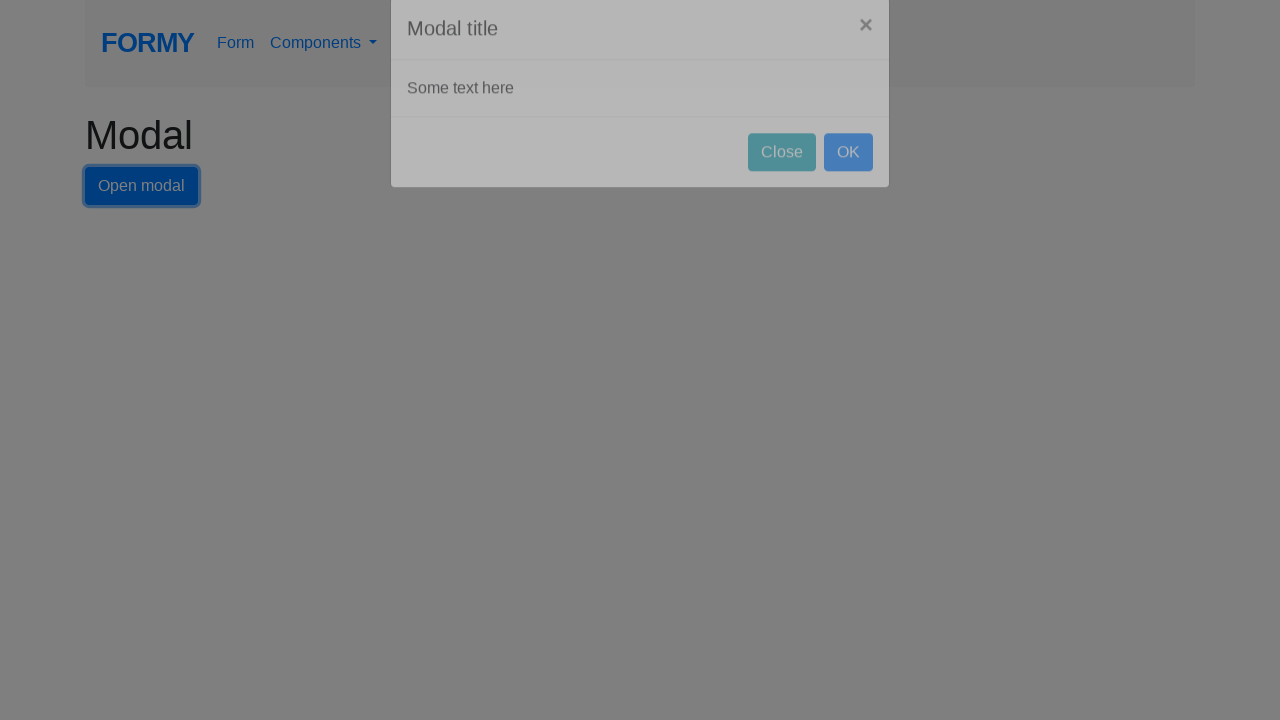

Clicked close button to dismiss modal dialog at (782, 184) on #close-button
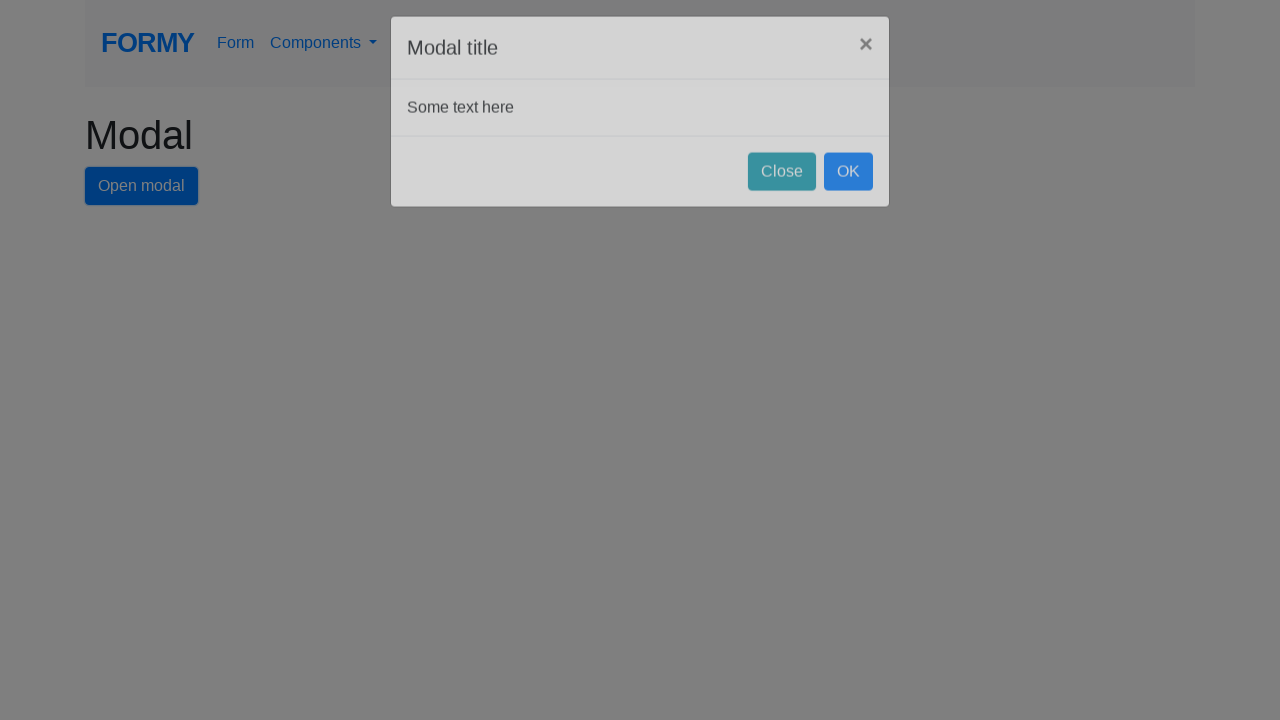

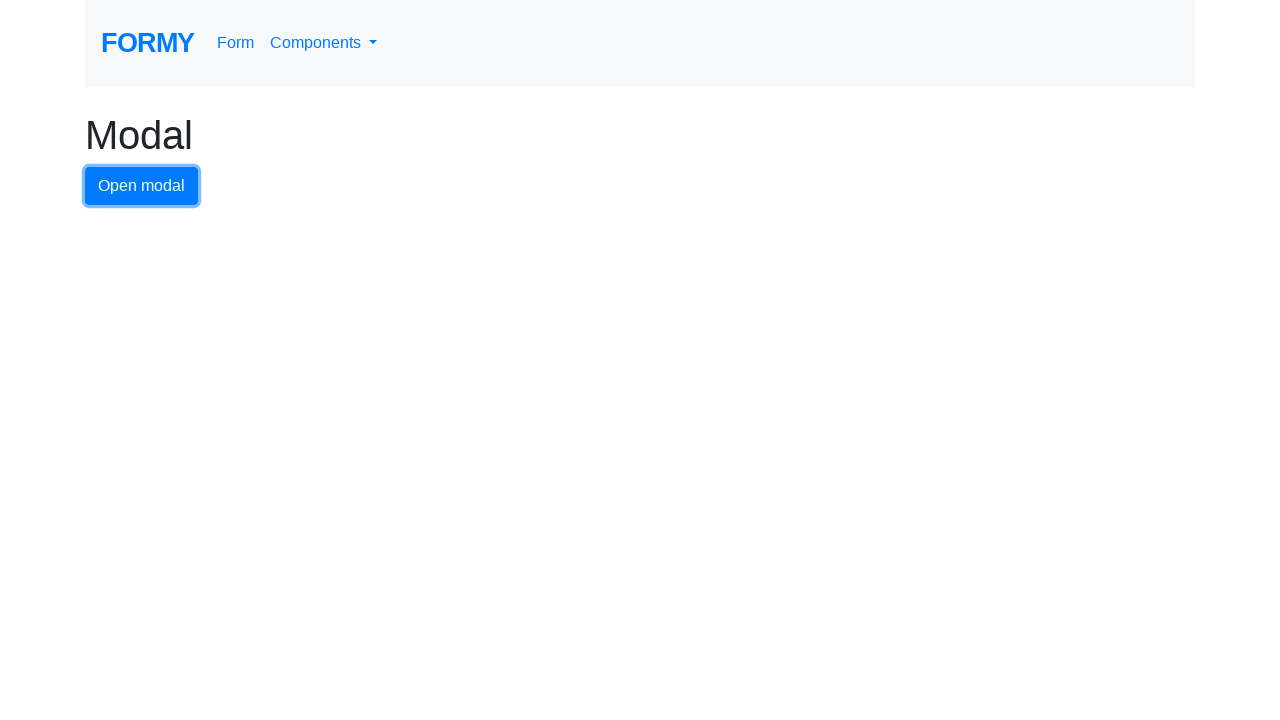